Fills out a practice form with user information including name, email, gender, and mobile number, then submits the form

Starting URL: https://demoqa.com/automation-practice-form

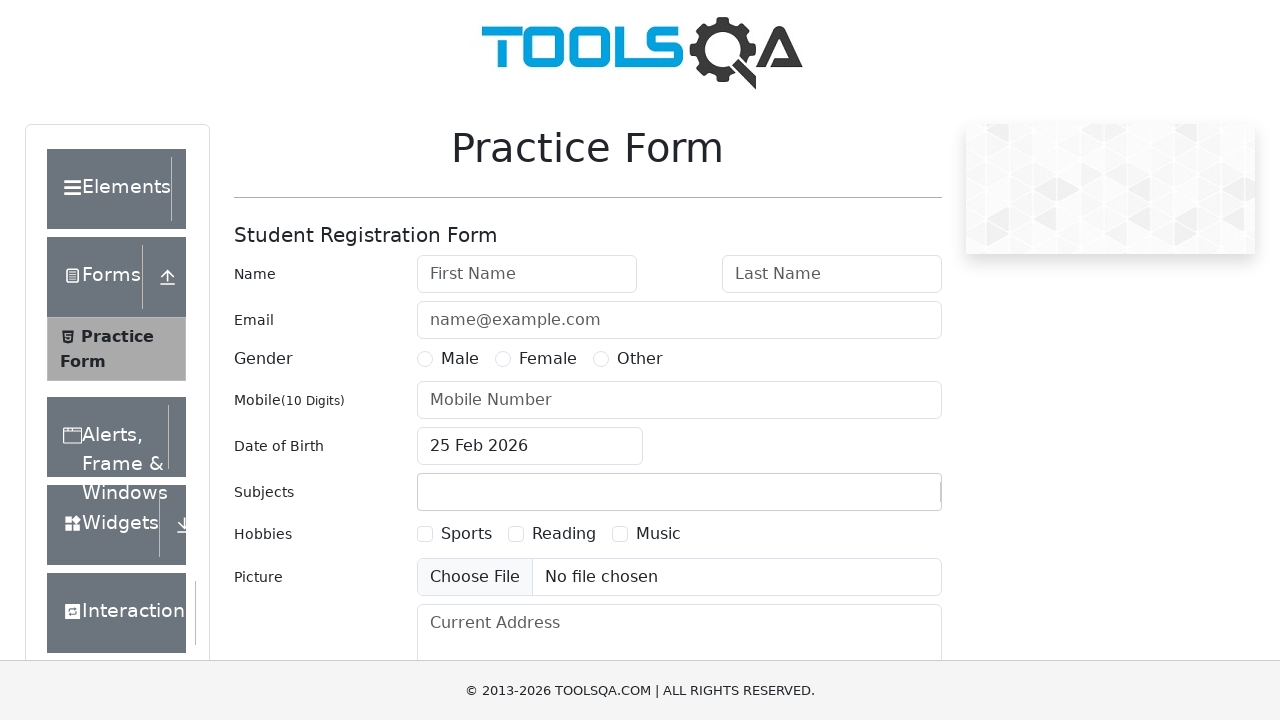

Scrolled down 400px to view form fields
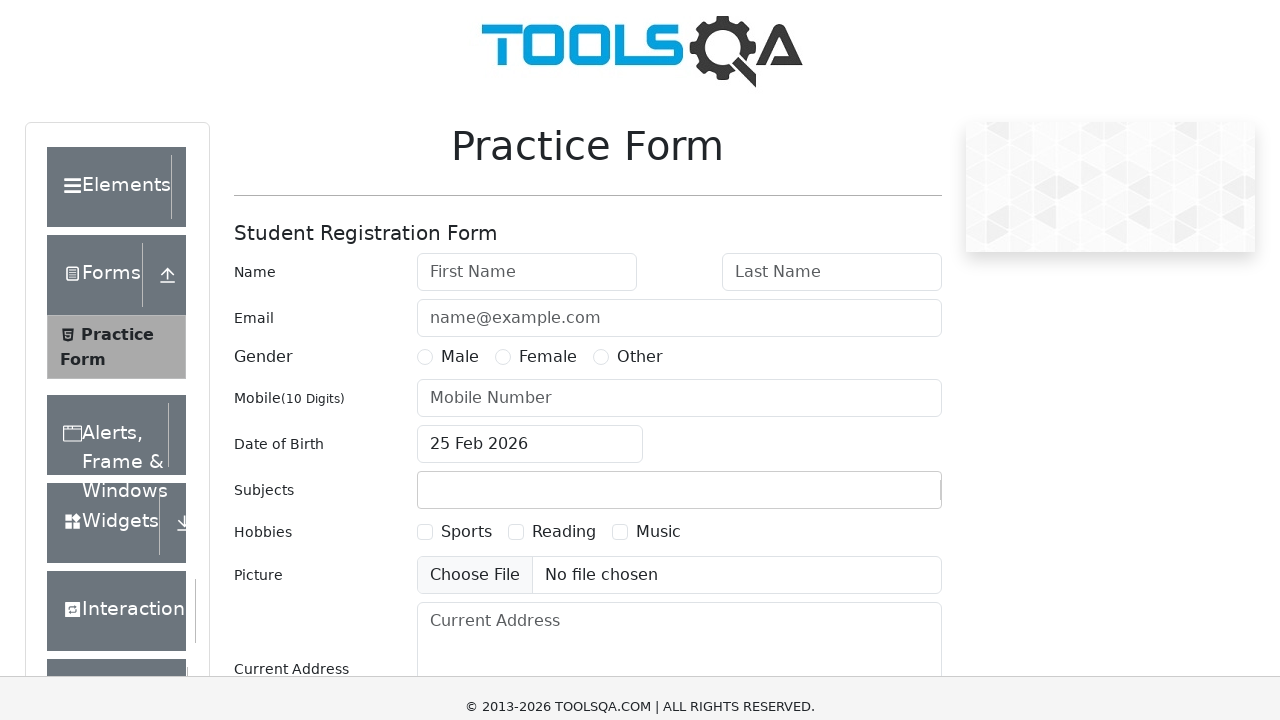

First name field loaded and ready
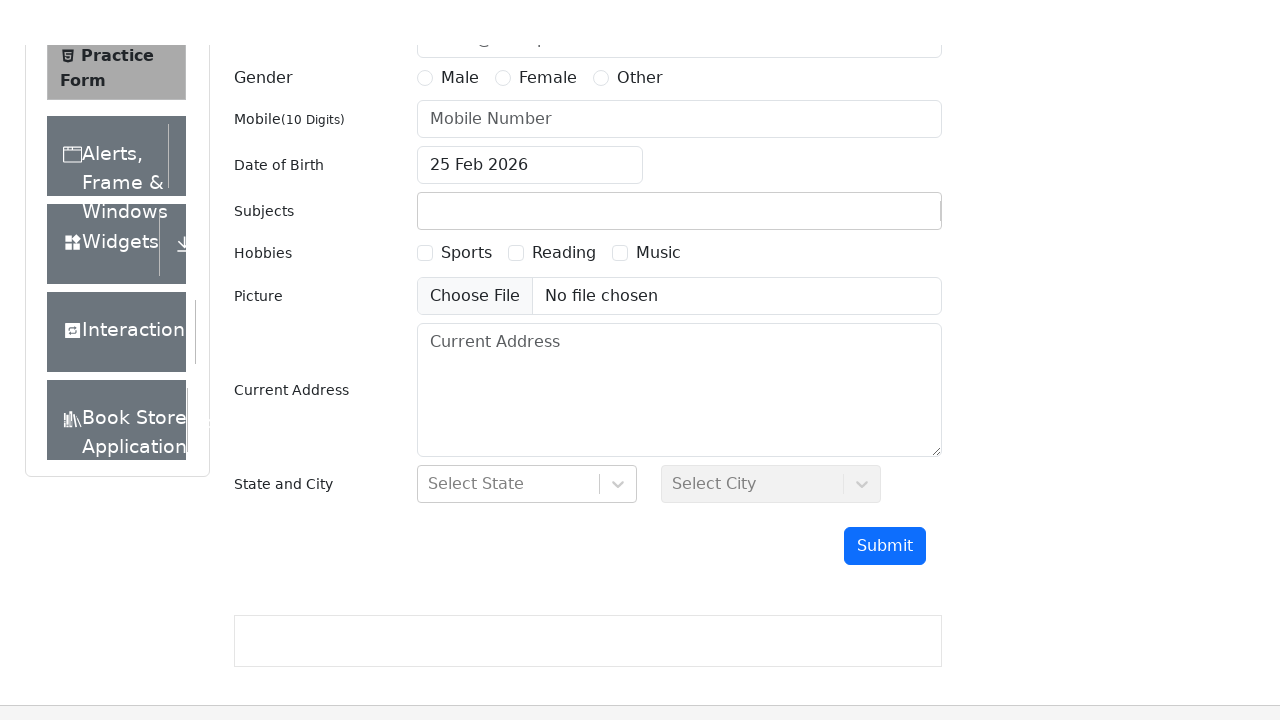

Filled first name field with 'Pavan' on #firstName
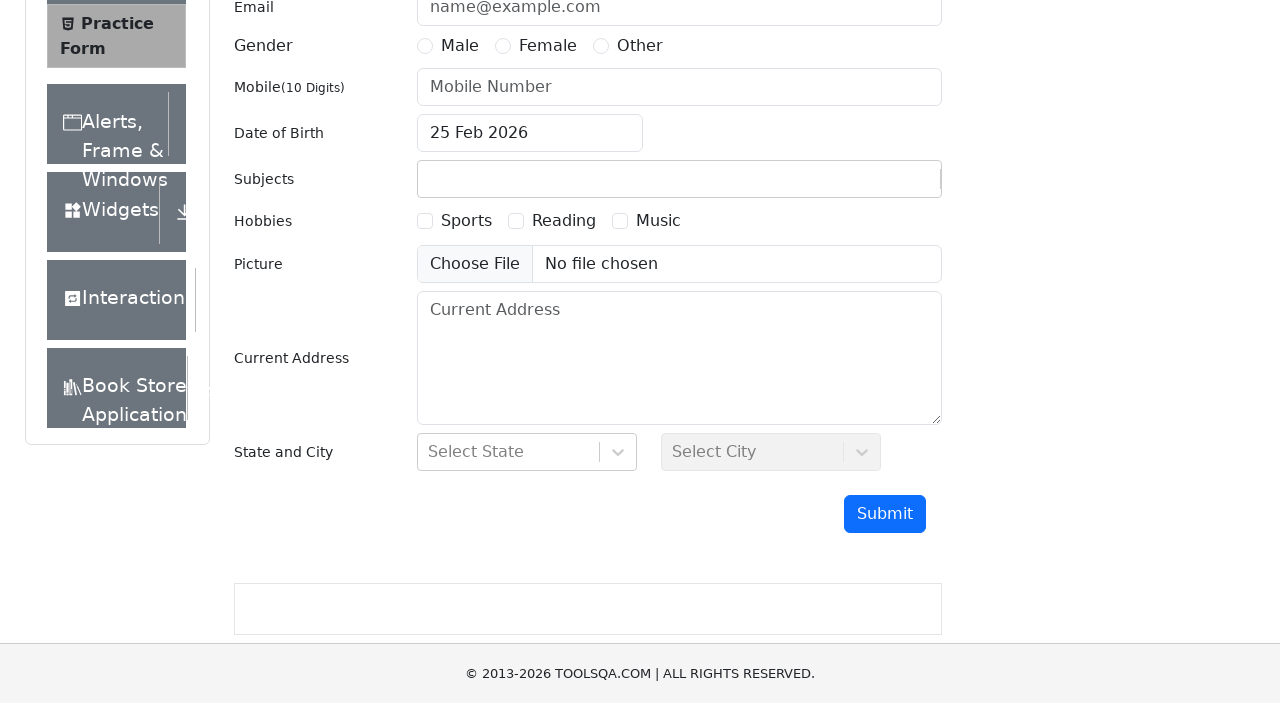

Filled last name field with 'Kalyan' on #lastName
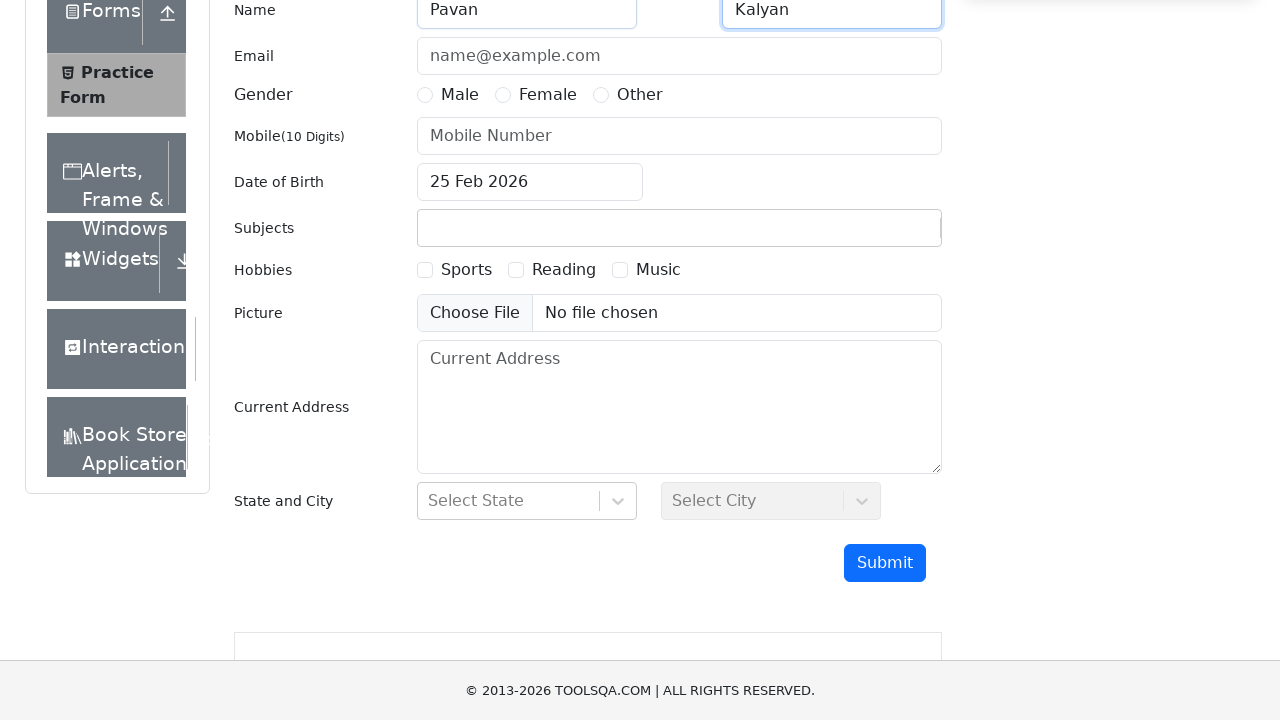

Filled email field with 'Pavan@dispostable.com' on #userEmail
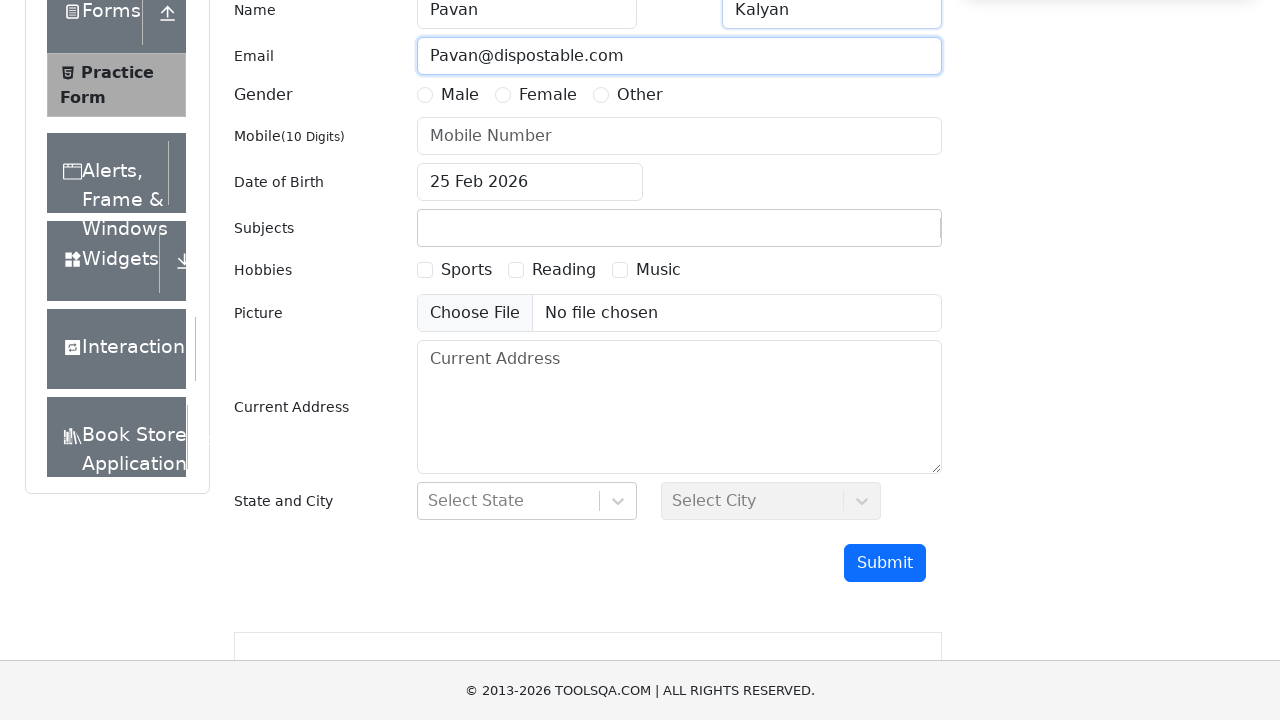

Selected Male gender radio button at (425, 95) on input[value='Male']
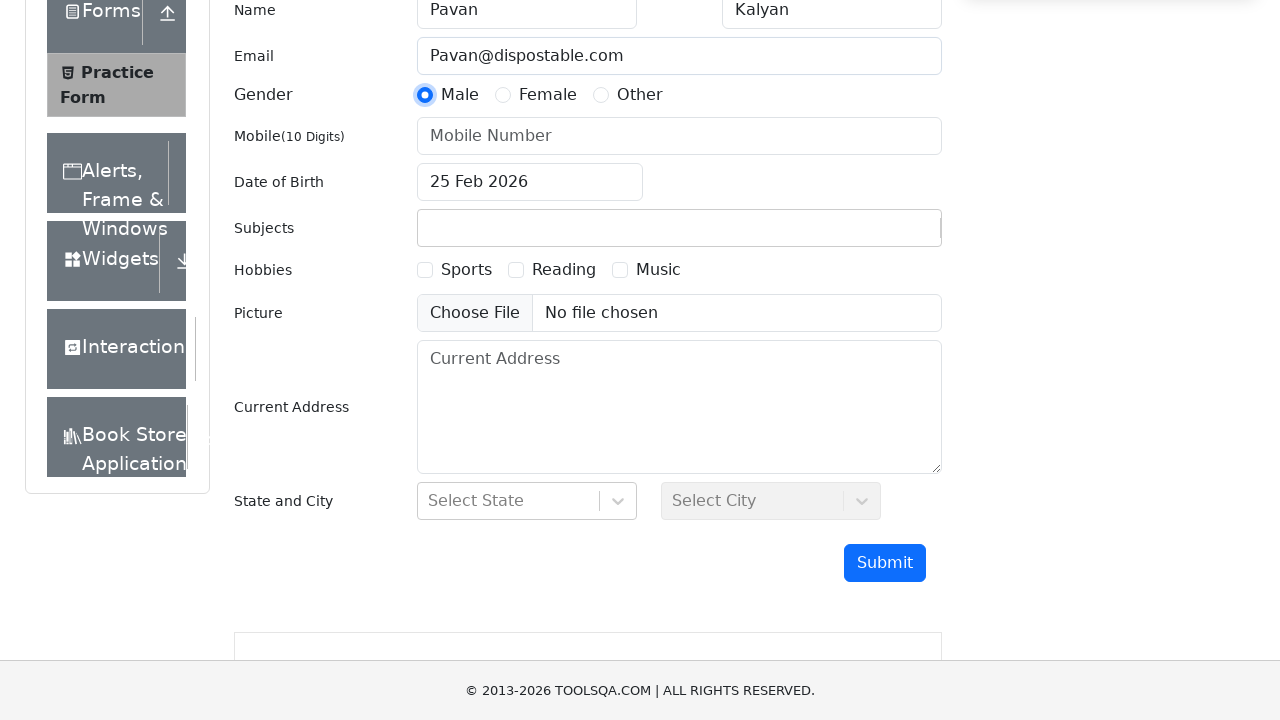

Filled mobile number field with '1234567890' on #userNumber
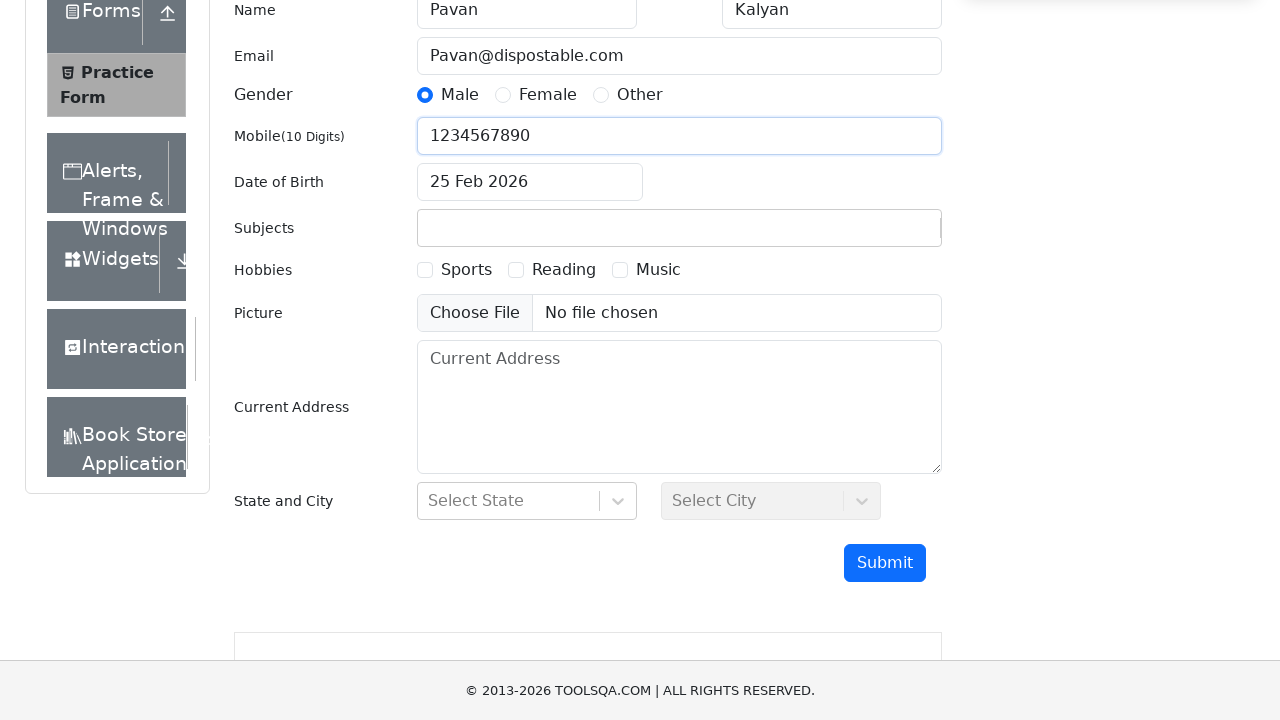

Submitted form by pressing Enter key
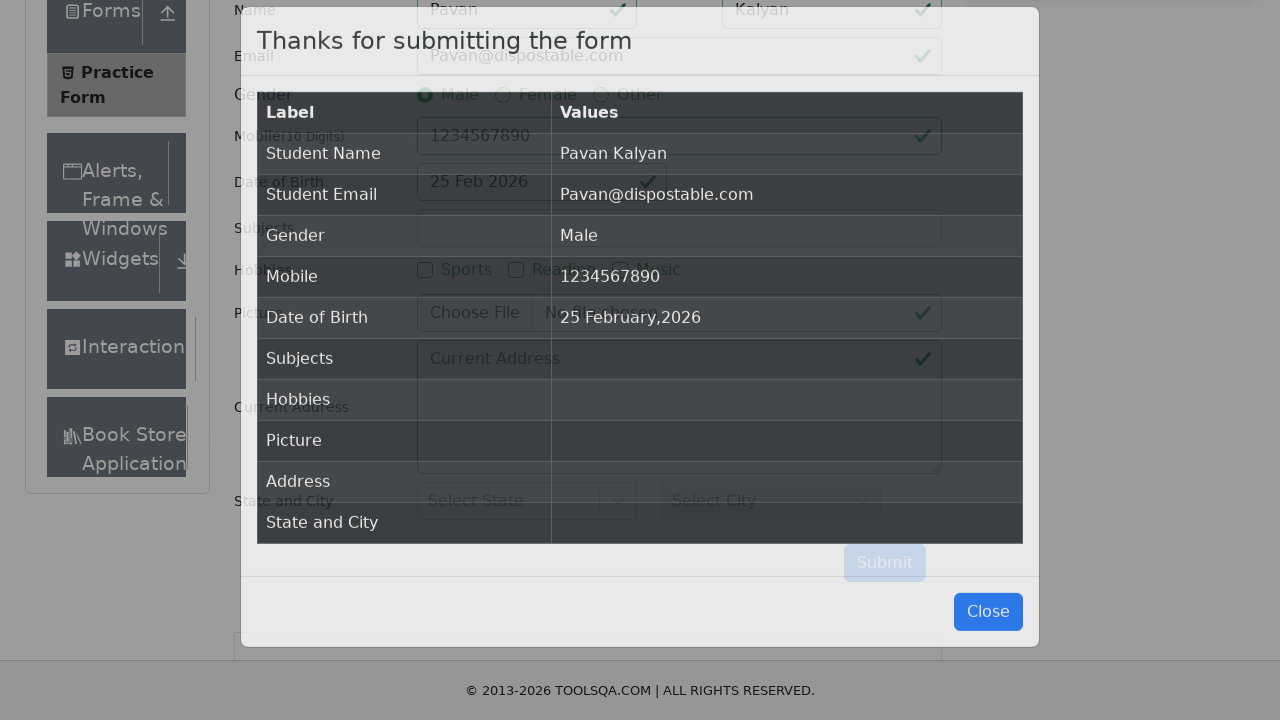

Form submission completed and page stabilized
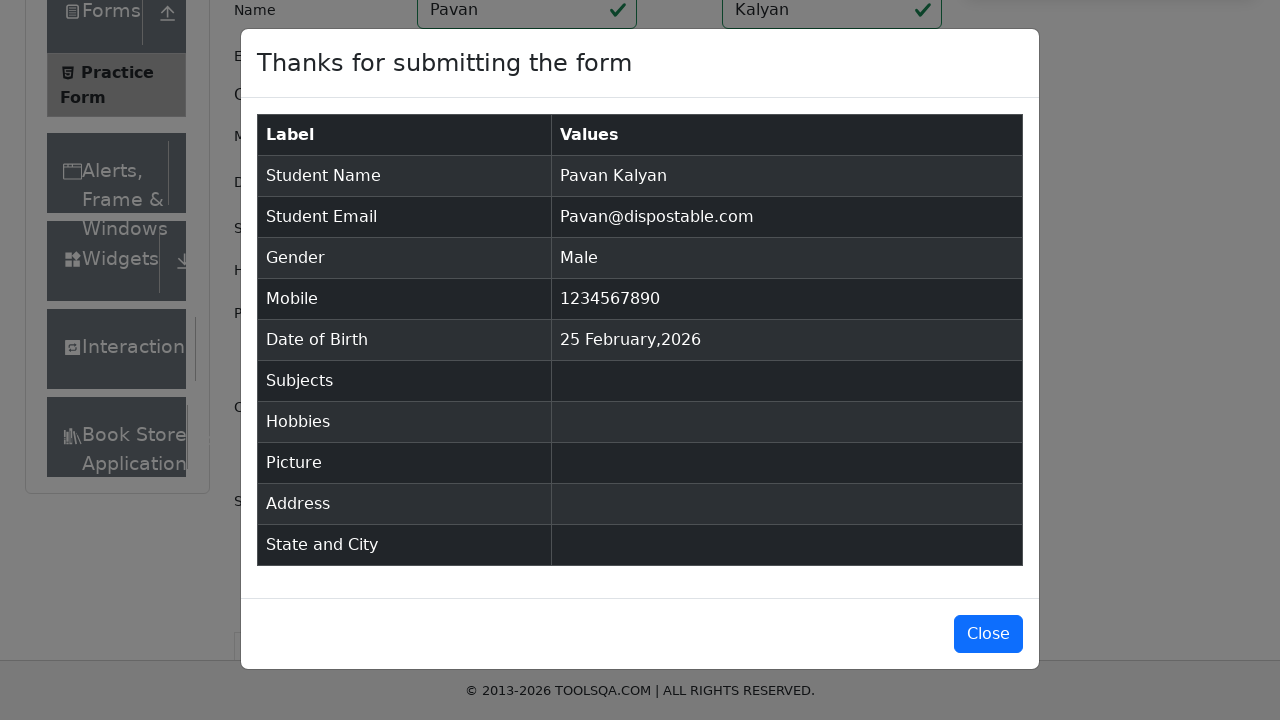

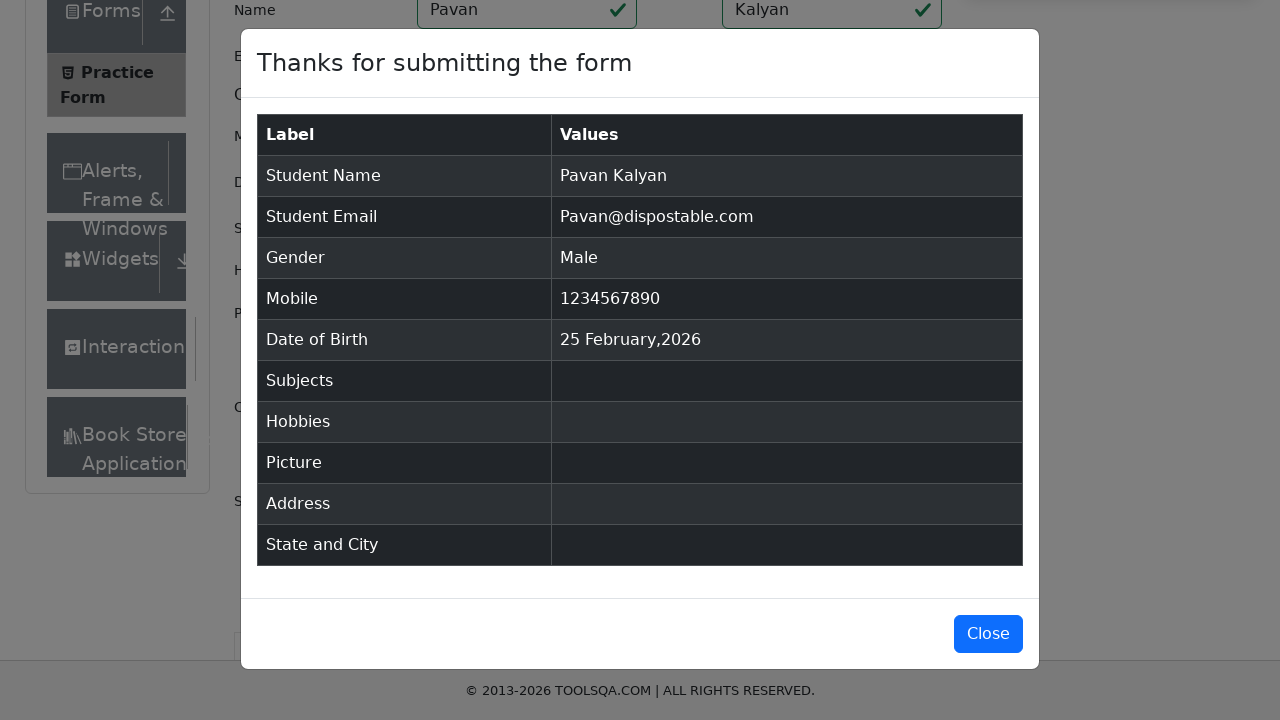